Tests the export functionality on a government training organization page by clicking the Export button and selecting the CSV export option to trigger a download.

Starting URL: https://training.gov.au/organisation/details/0022/units

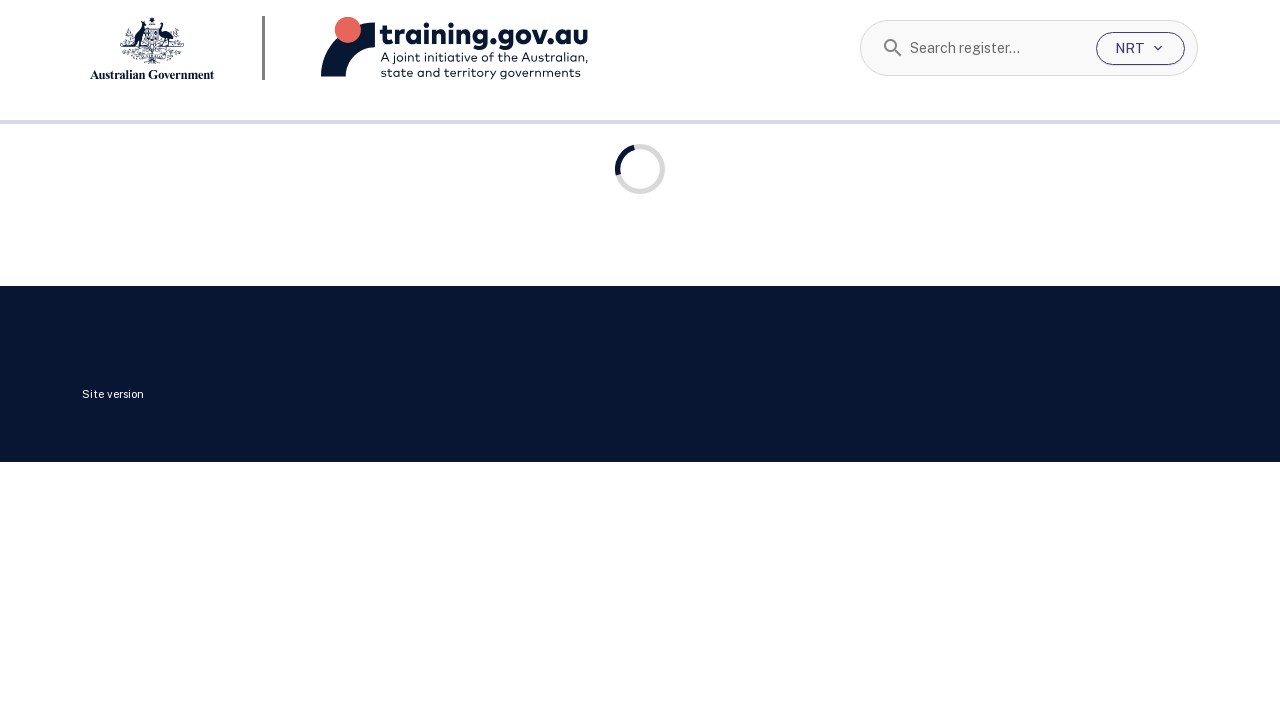

Clicked Export button to open export menu at (1142, 360) on internal:role=button[name="Export"i]
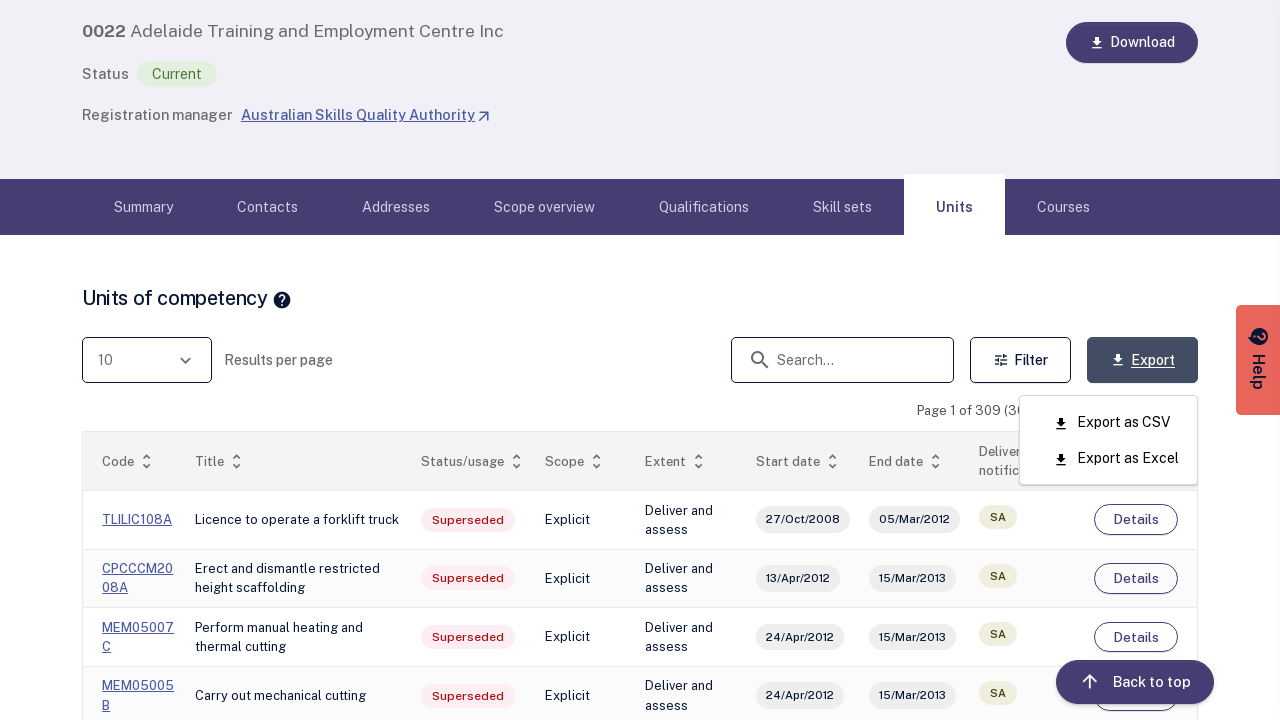

Clicked 'Export as CSV' menu item to trigger download at (1116, 422) on internal:role=menuitem[name="Export as CSV"i]
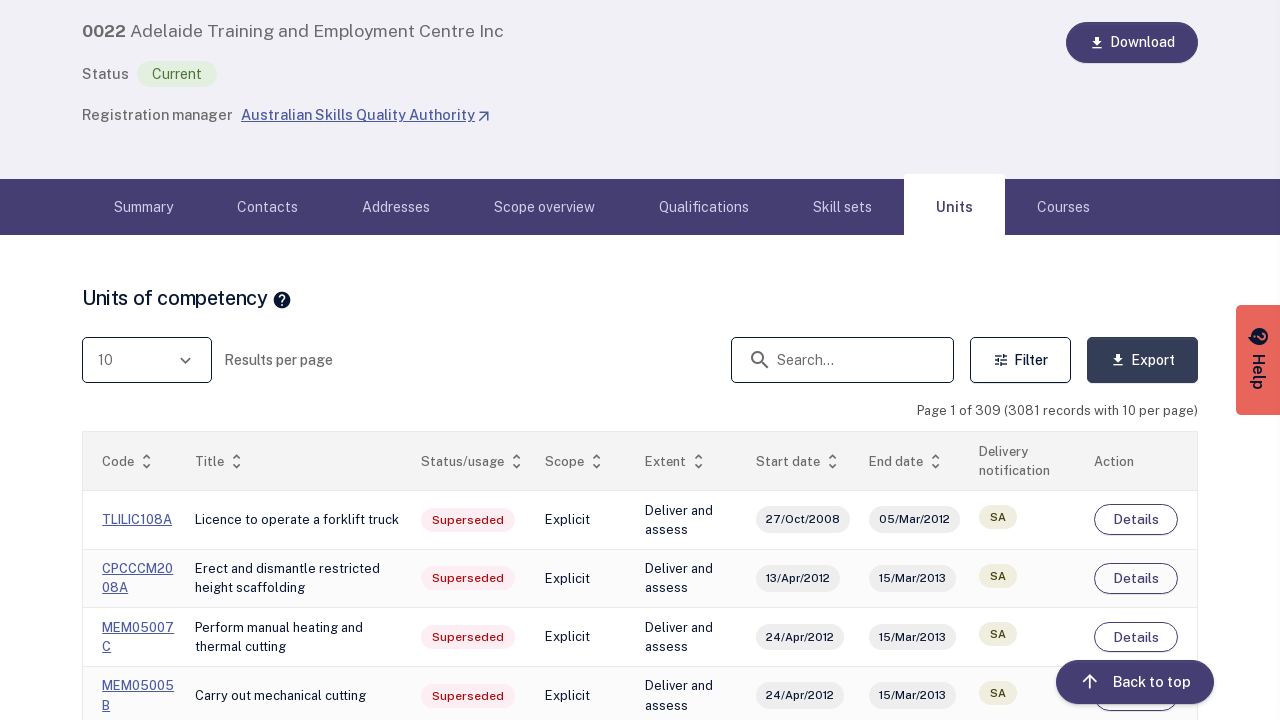

CSV file download completed
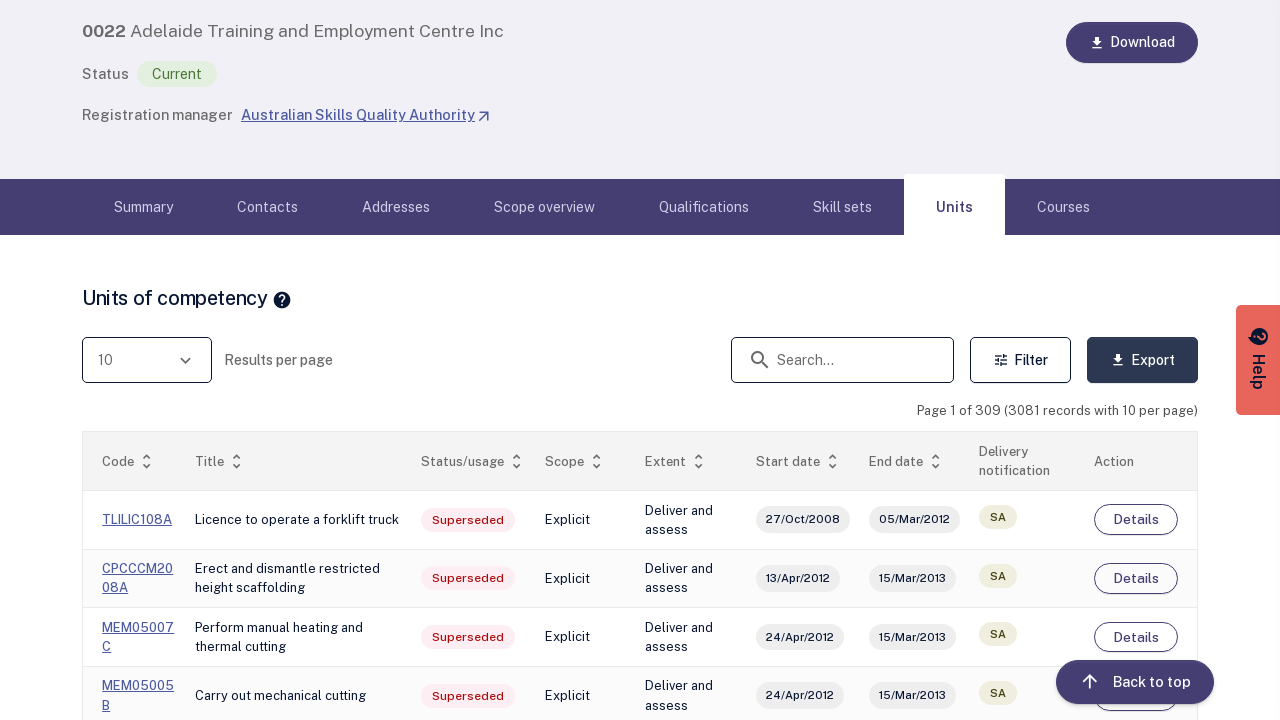

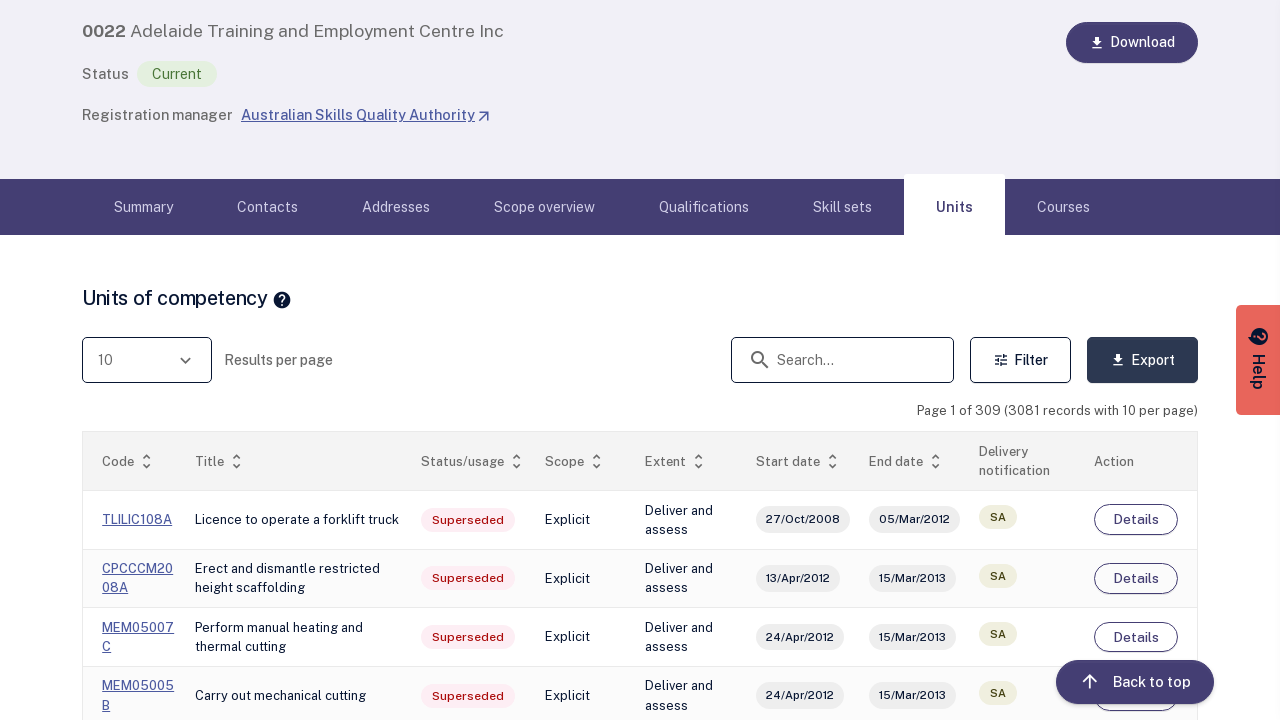